Tests drag and drop functionality by dragging an element and dropping it onto a target element

Starting URL: https://jqueryui.com/resources/demos/droppable/default.html

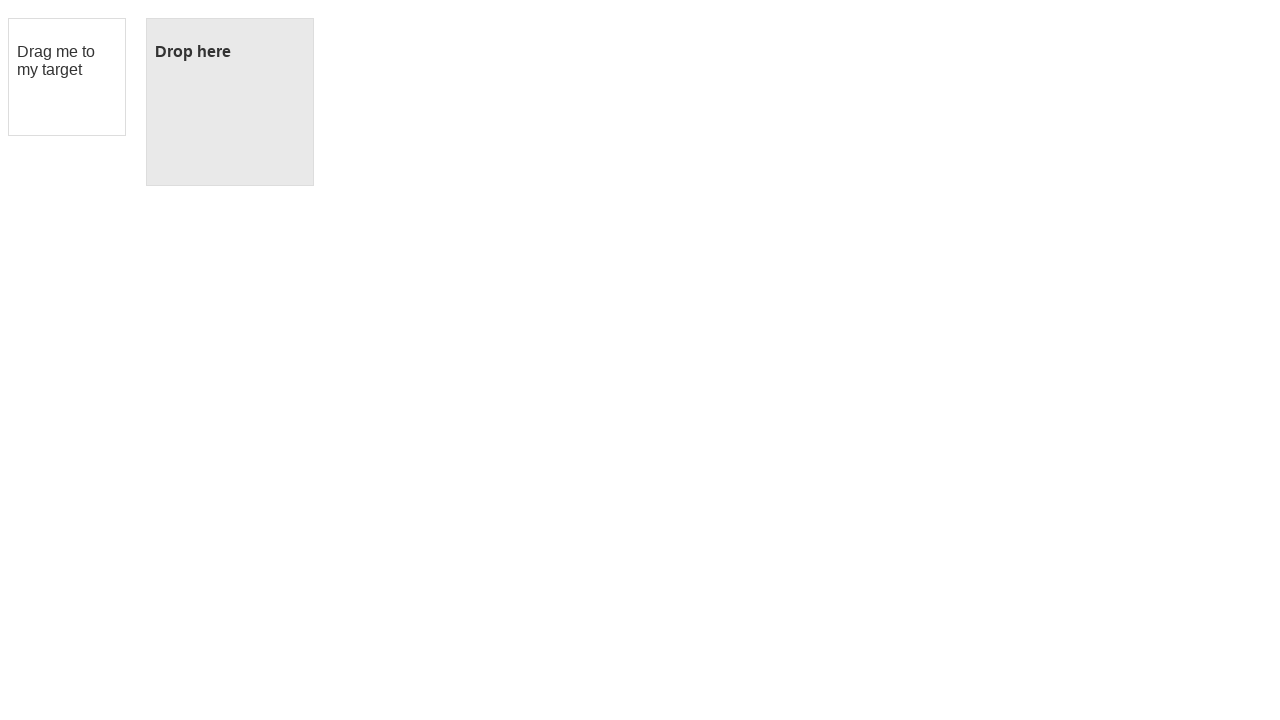

Navigated to jQuery UI droppable demo page
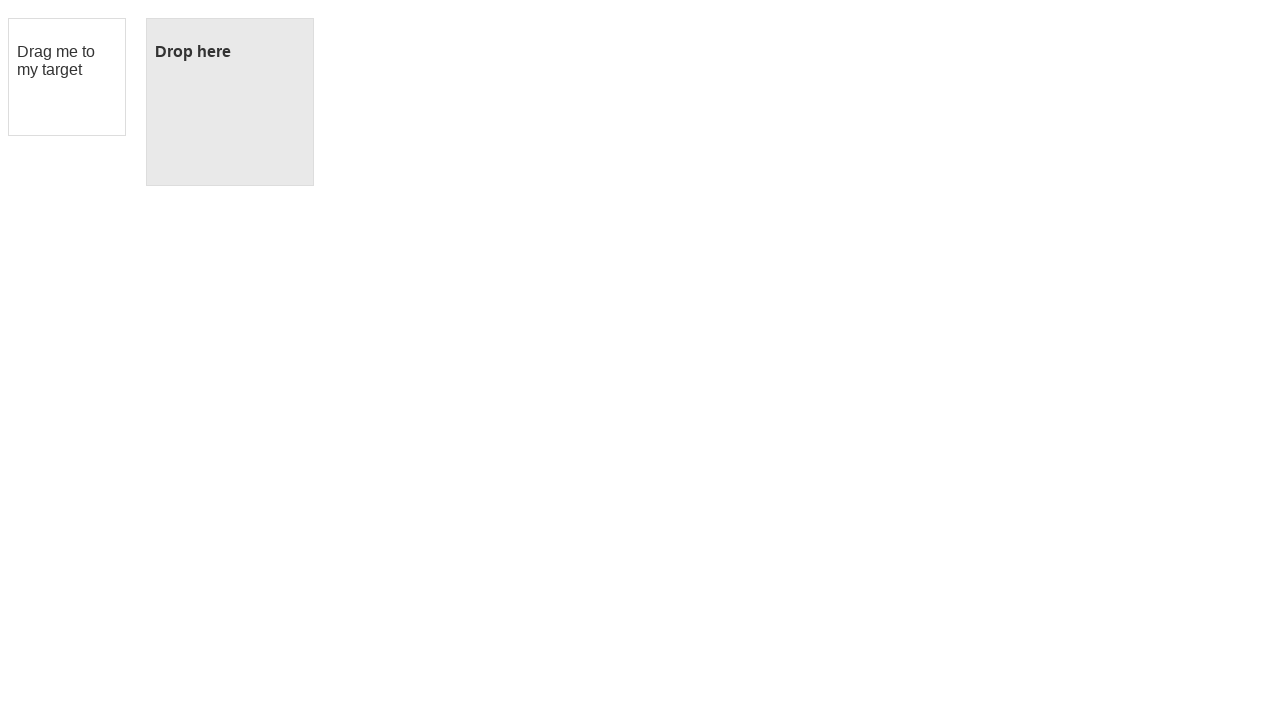

Located draggable element with id 'draggable'
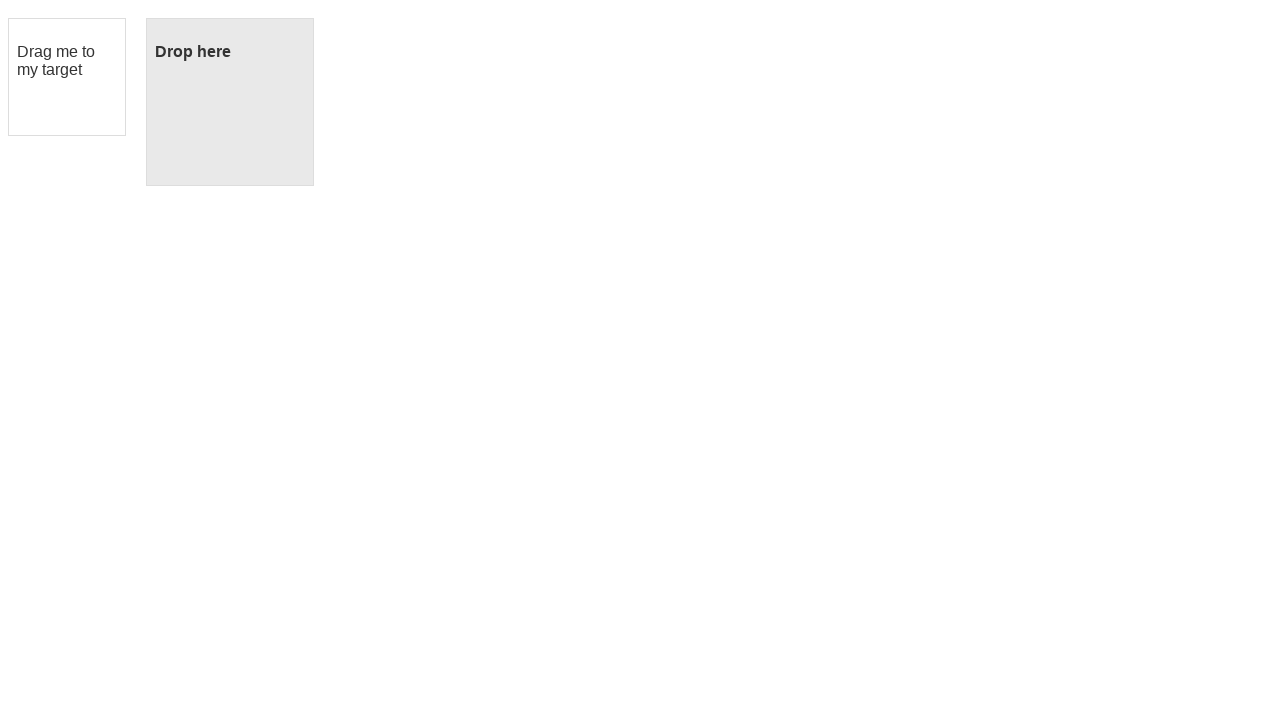

Located droppable target element with id 'droppable'
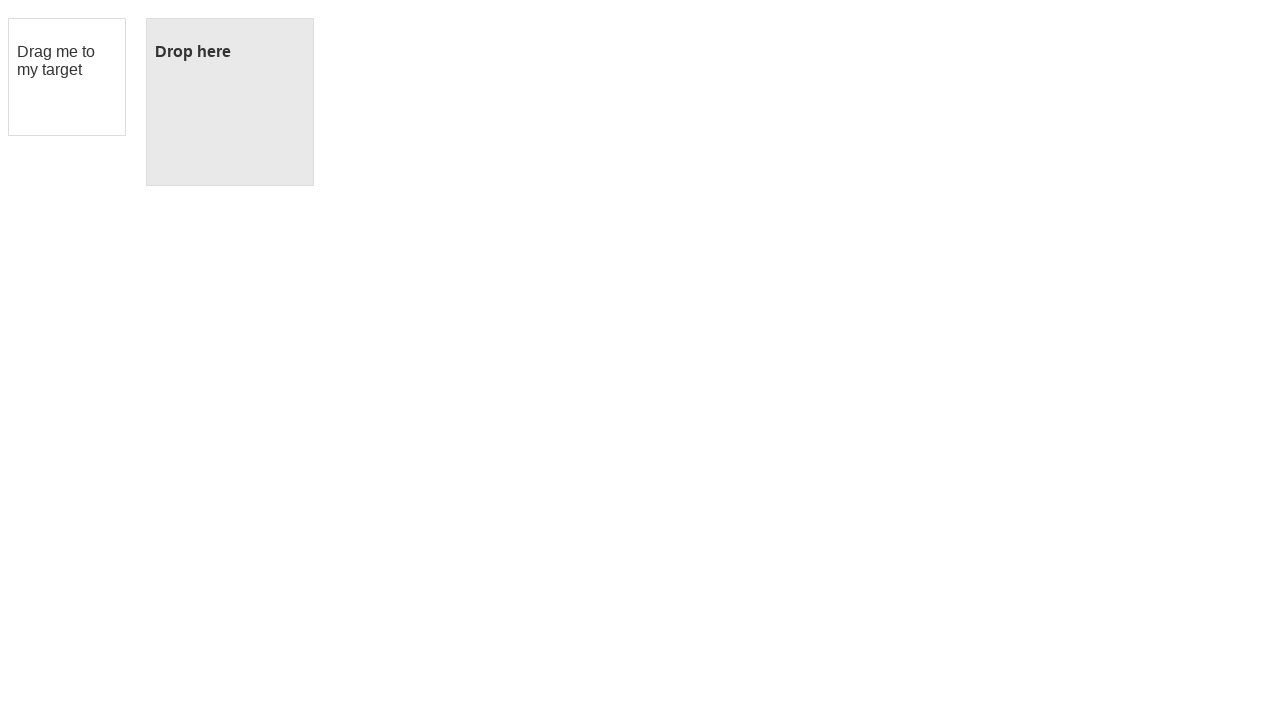

Successfully dragged element and dropped it onto target element at (230, 102)
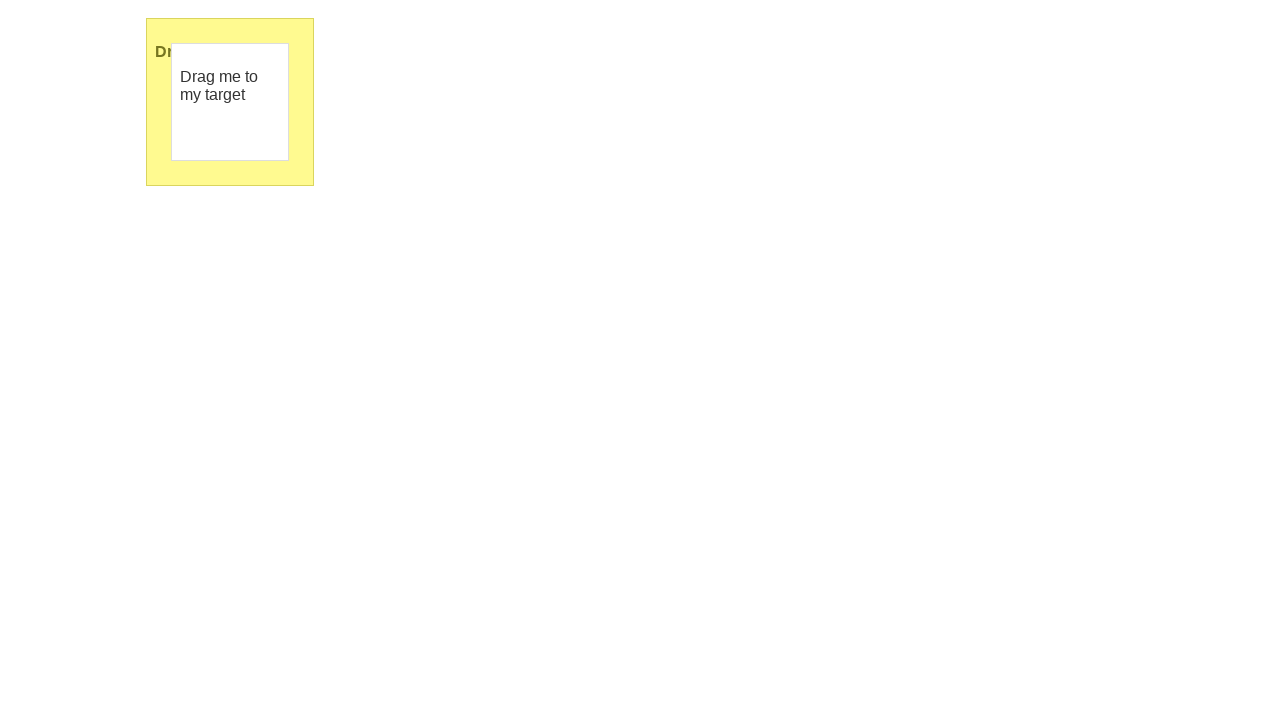

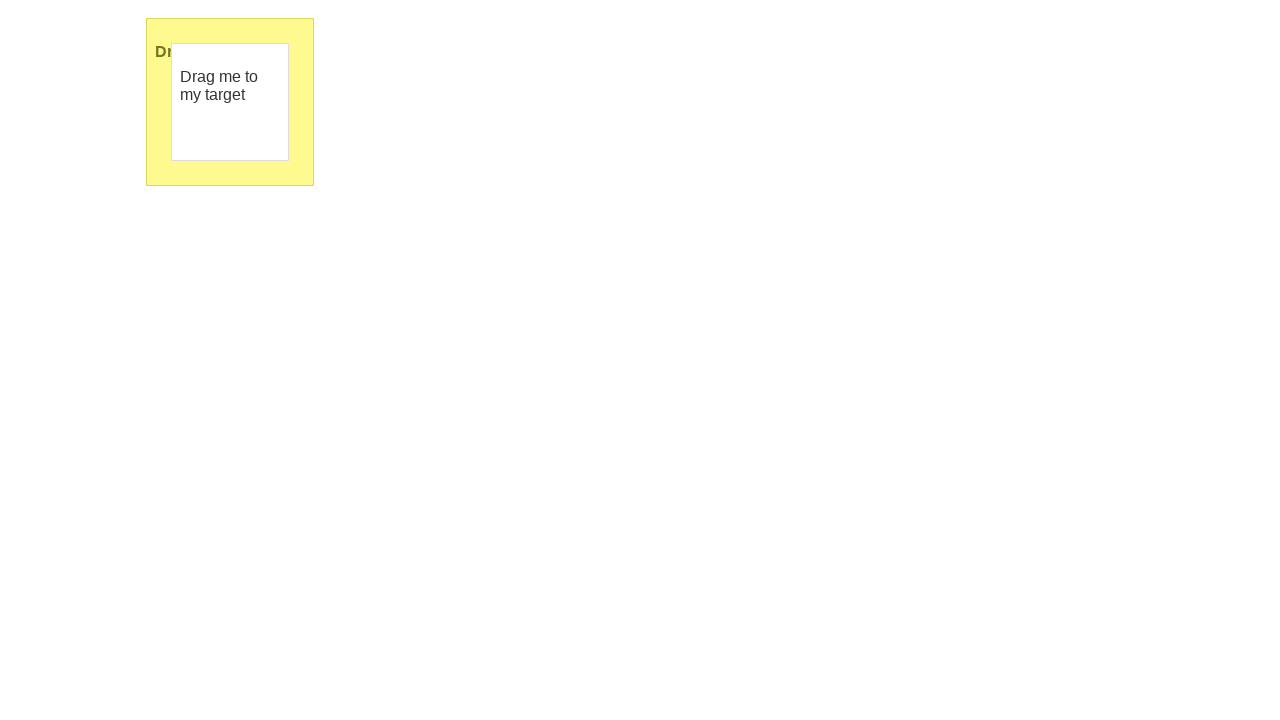